Tests adding todo items by filling the input and pressing Enter, then verifying the items appear in the list

Starting URL: https://demo.playwright.dev/todomvc

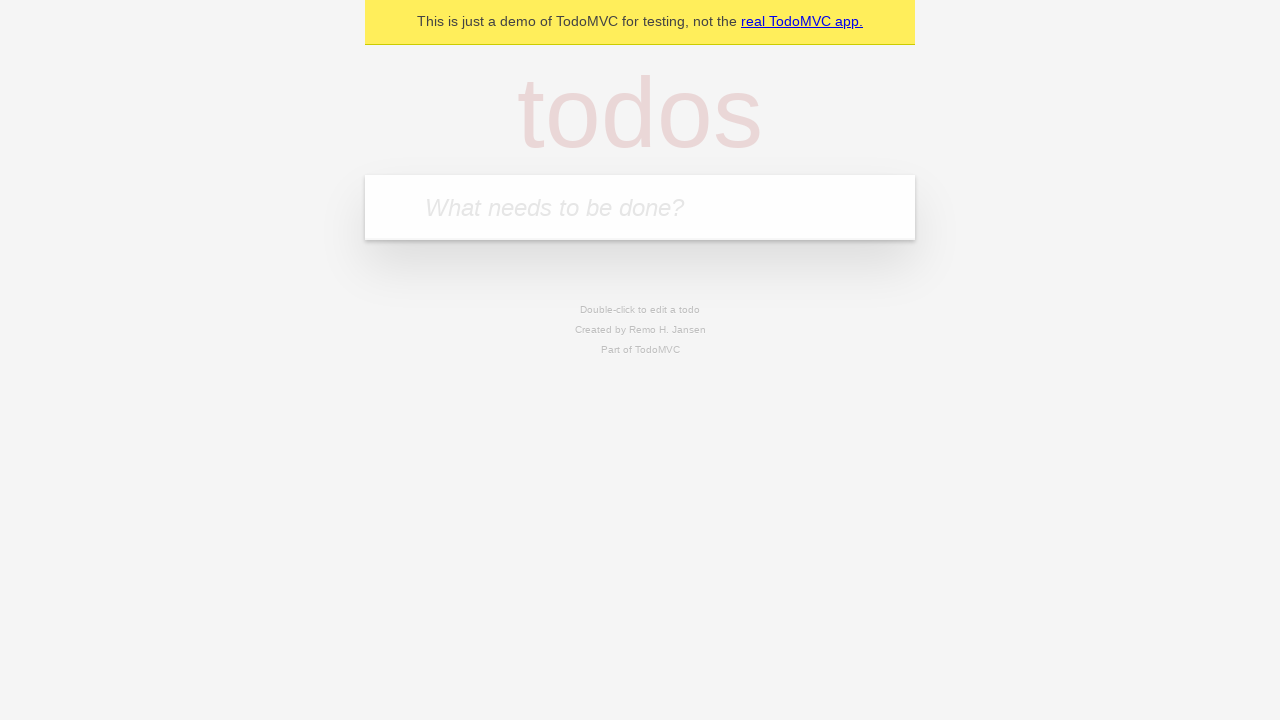

Located todo input field with placeholder 'What needs to be done?'
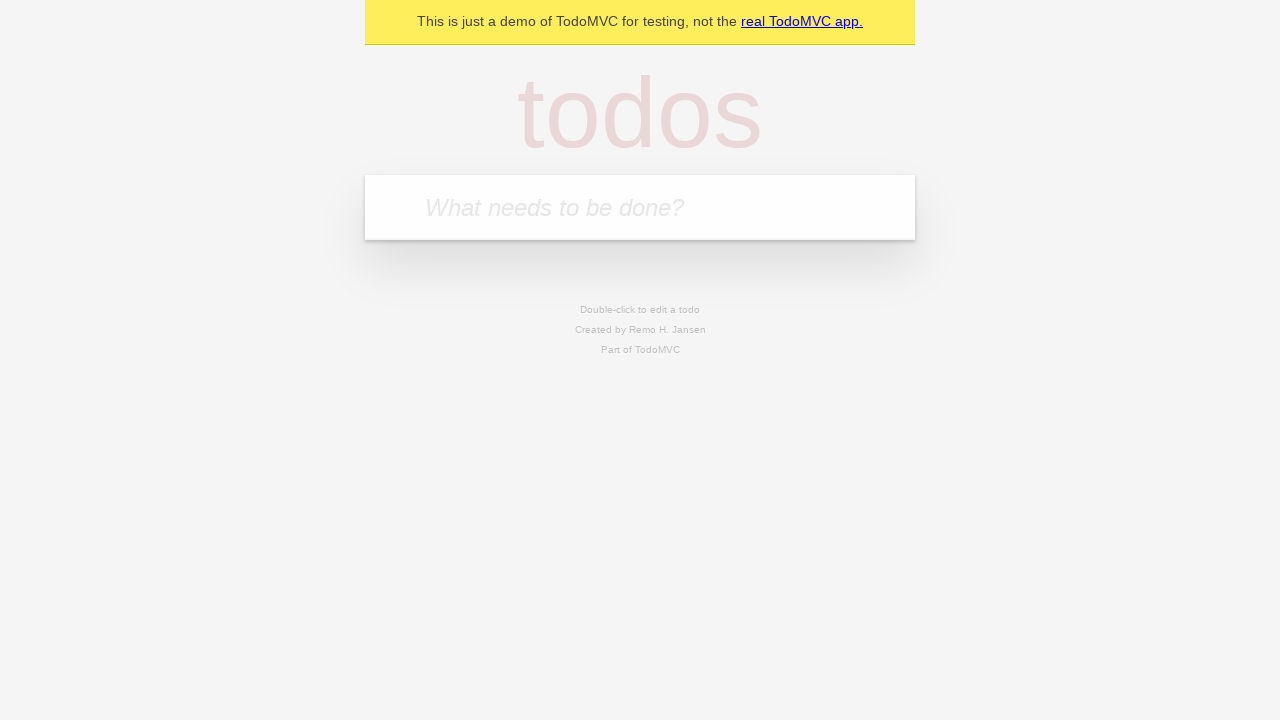

Filled todo input with 'buy some cheese' on internal:attr=[placeholder="What needs to be done?"i]
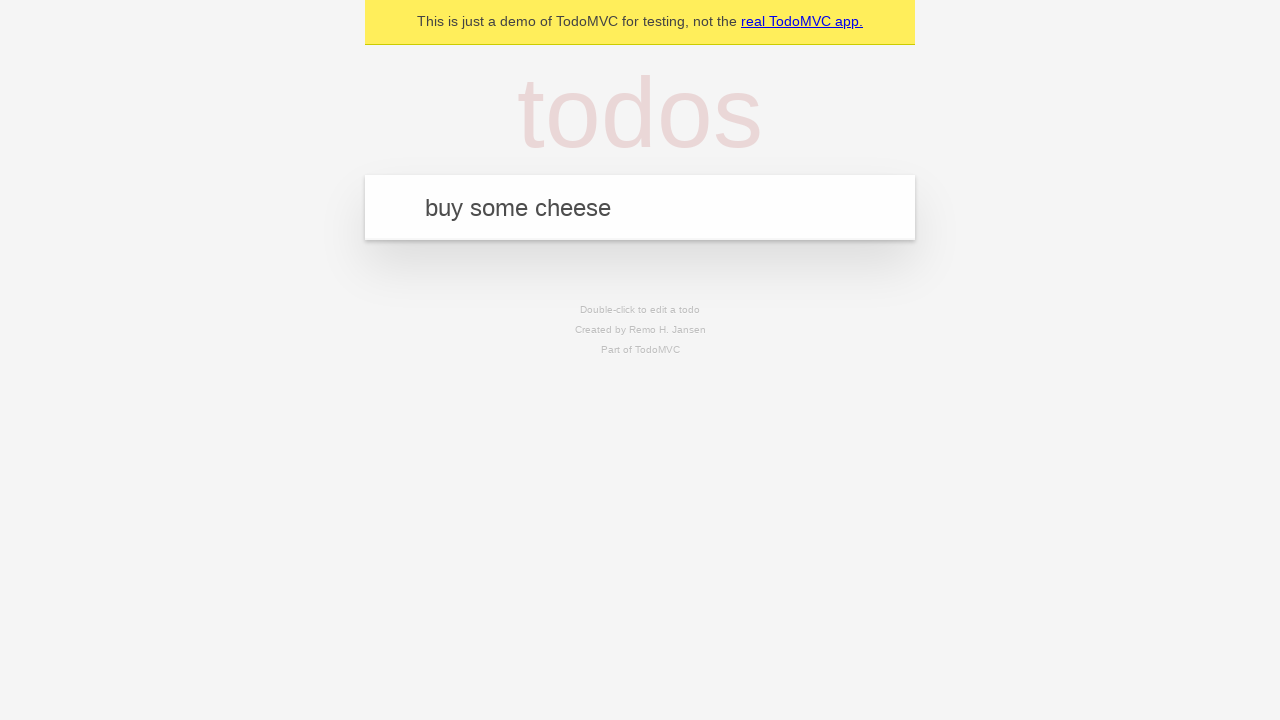

Pressed Enter to create first todo item on internal:attr=[placeholder="What needs to be done?"i]
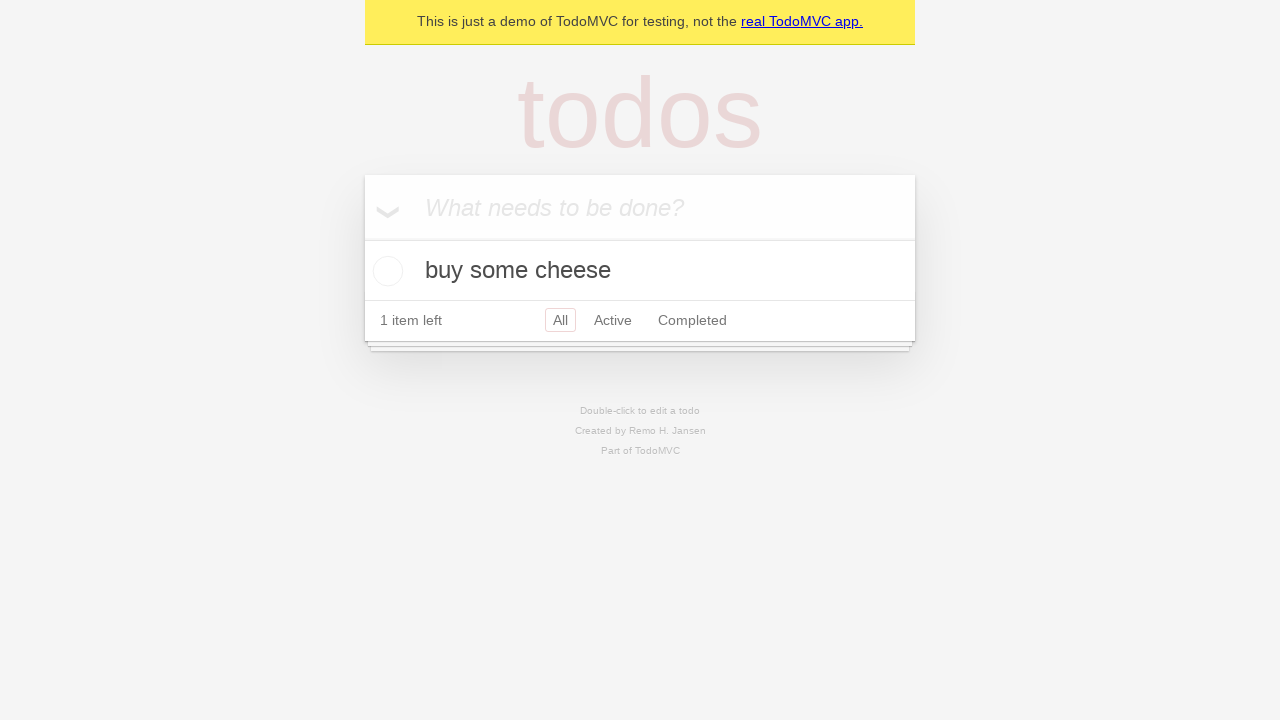

First todo item appeared in the list
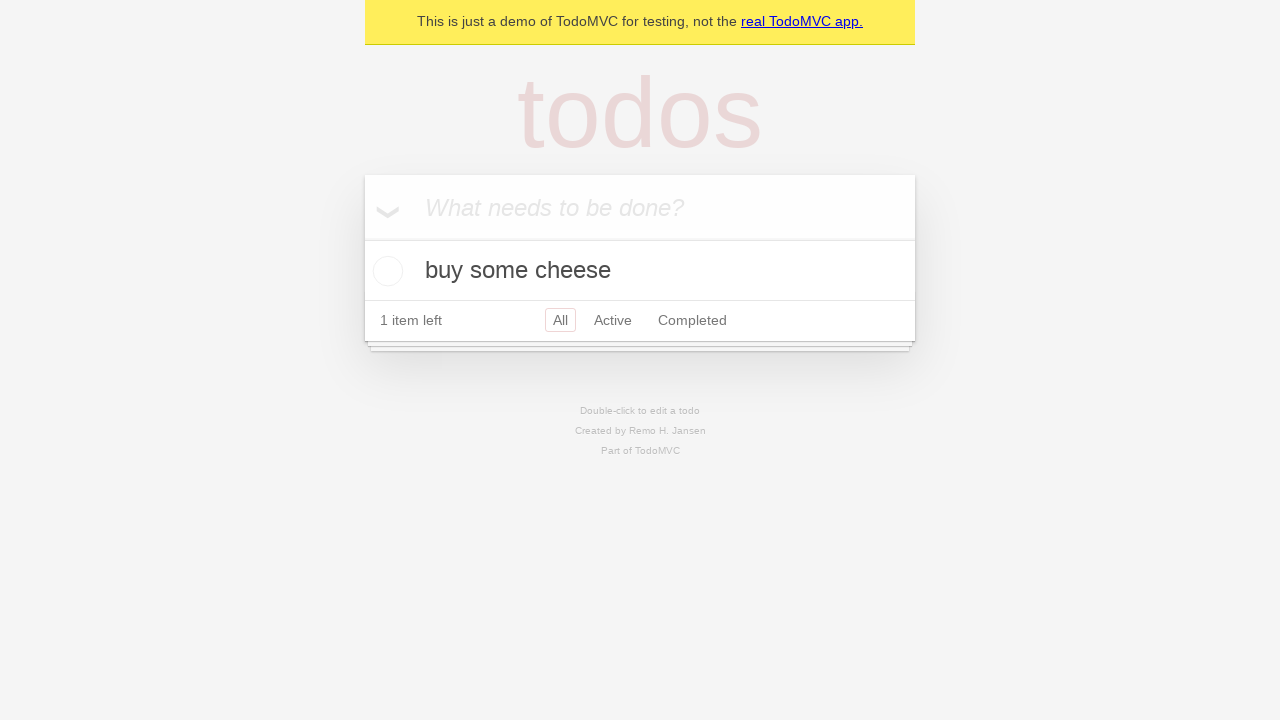

Filled todo input with 'feed the cat' on internal:attr=[placeholder="What needs to be done?"i]
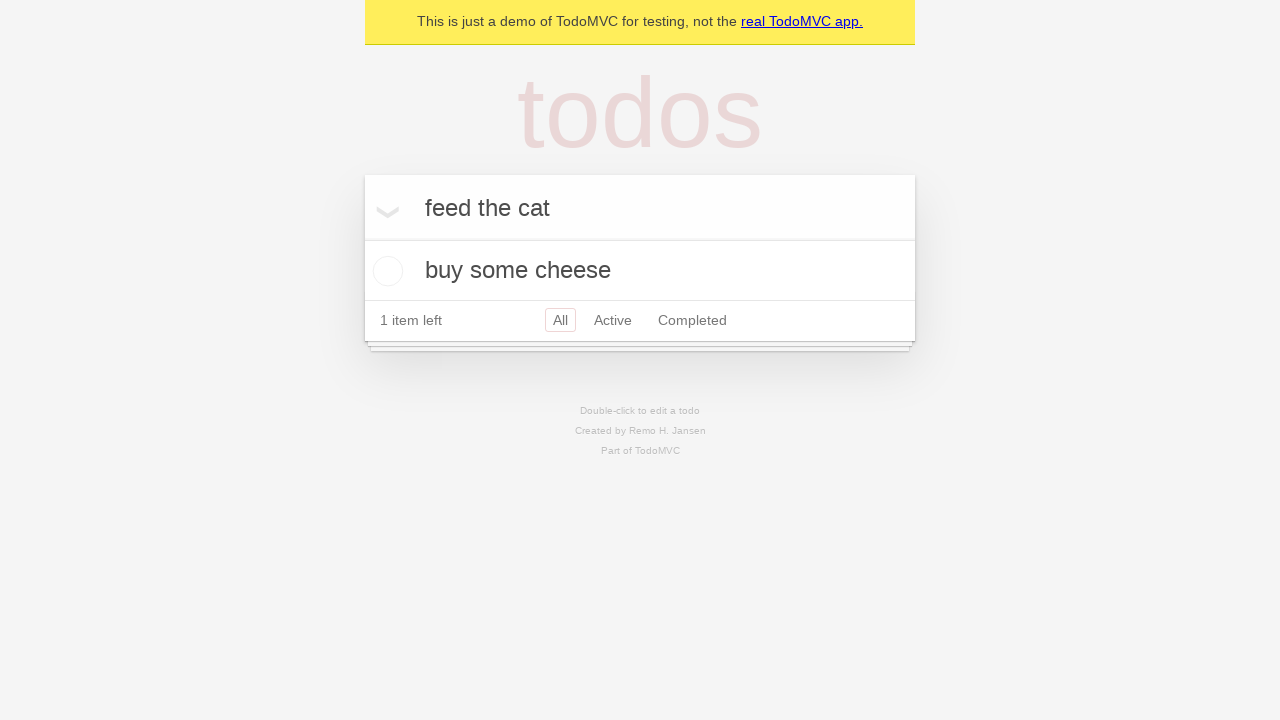

Pressed Enter to create second todo item on internal:attr=[placeholder="What needs to be done?"i]
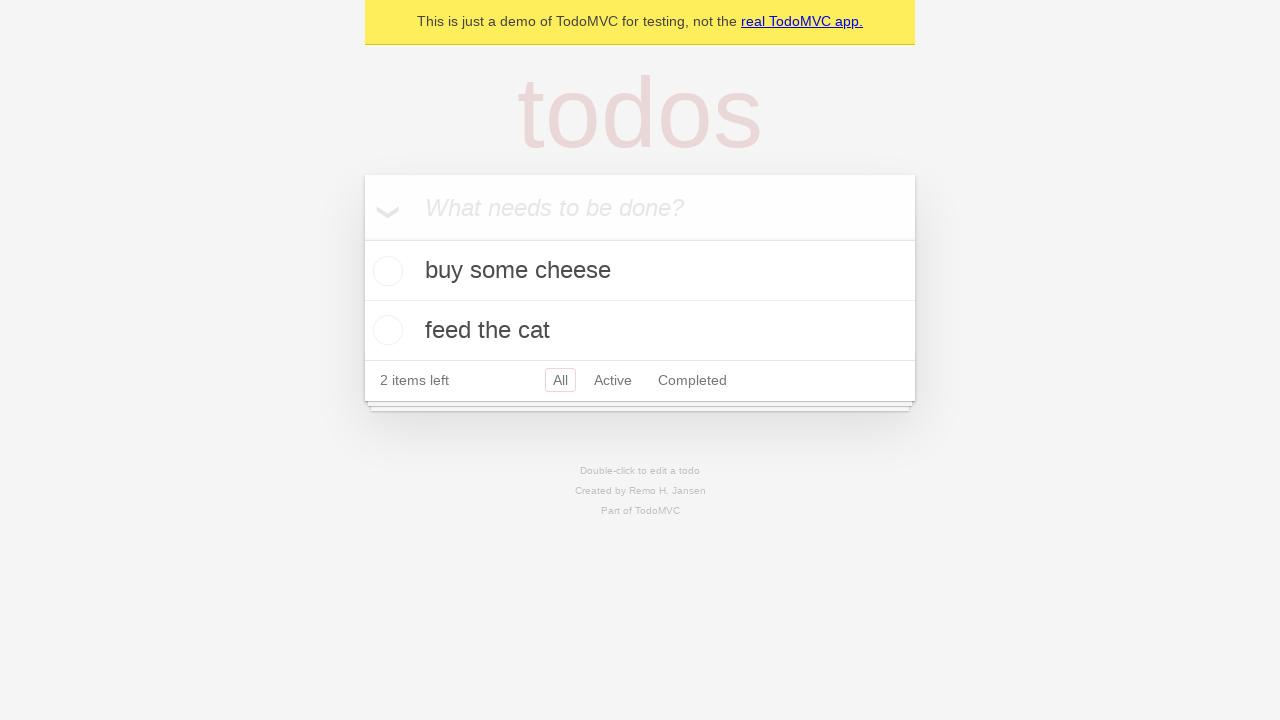

First todo item 'buy some cheese' is visible
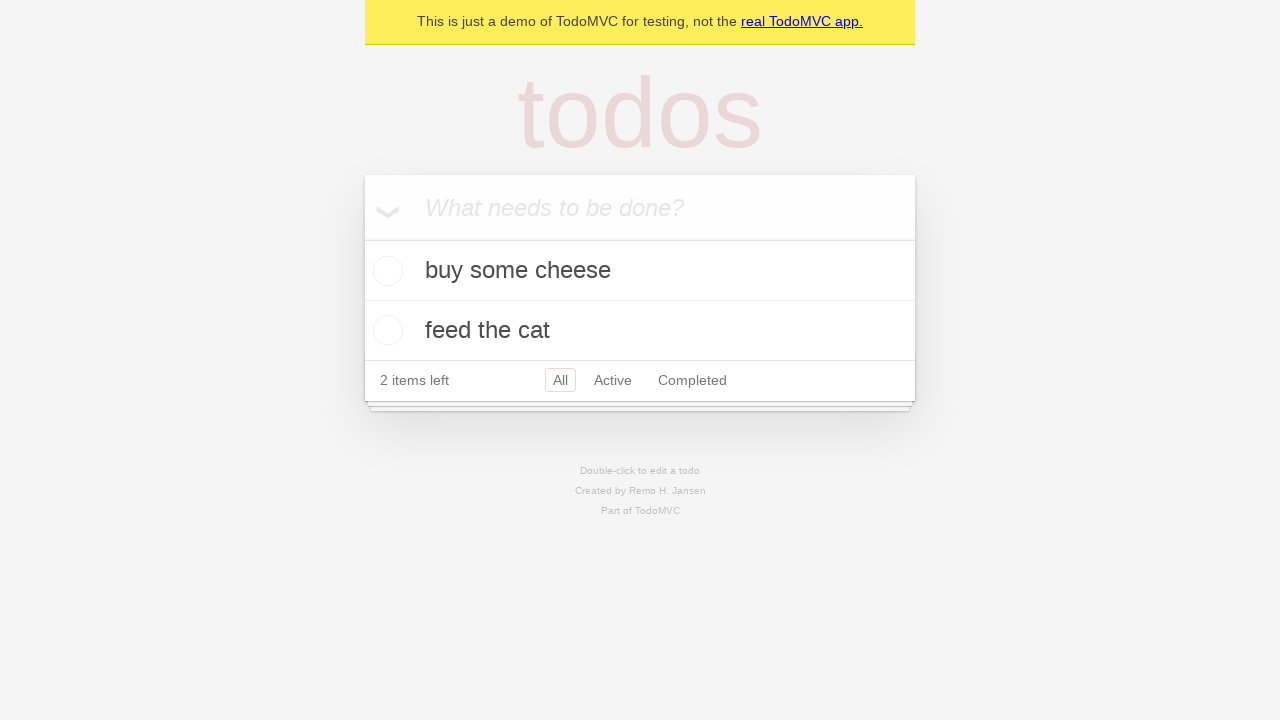

Second todo item 'feed the cat' is visible
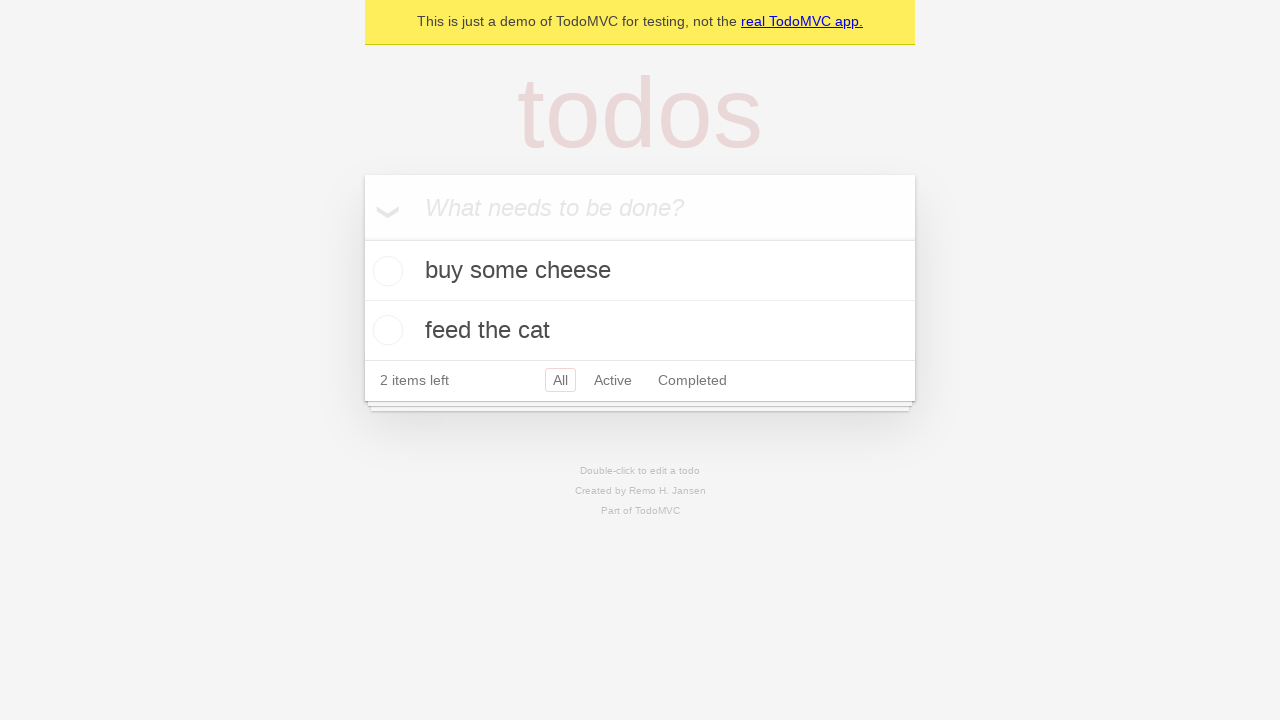

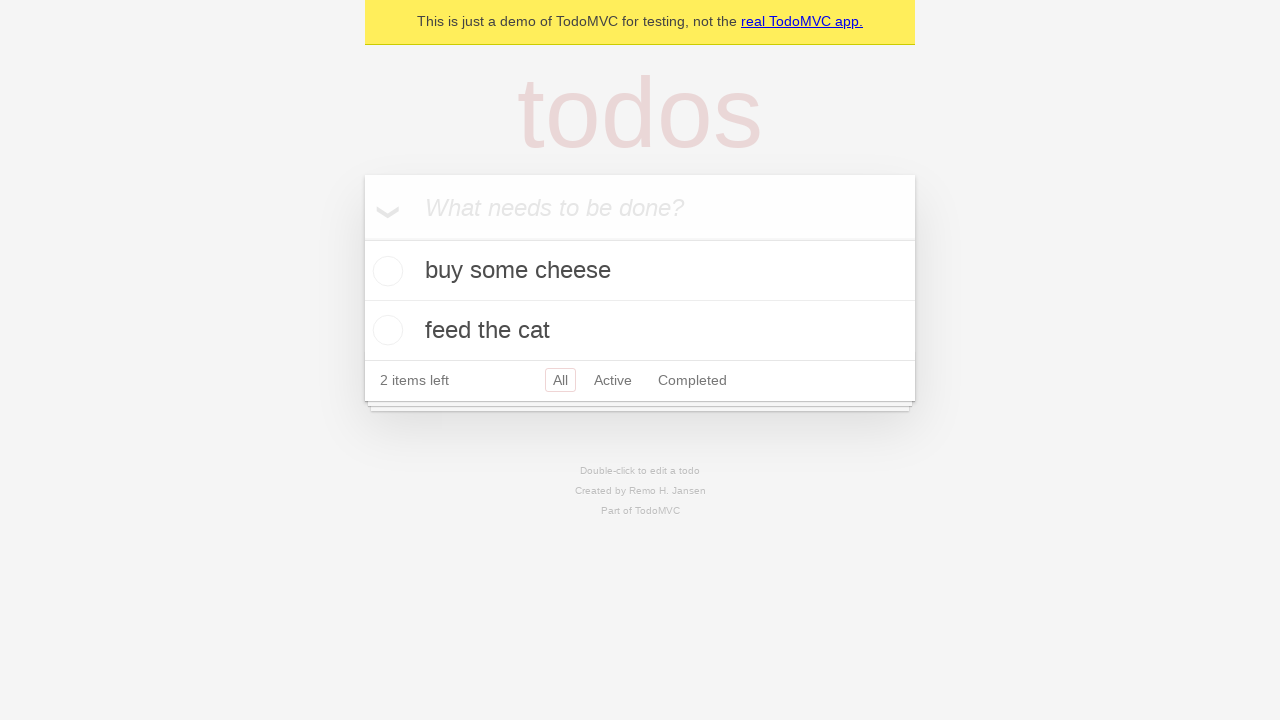